Tests dynamic element loading by clicking a start button and waiting for the element to exist using explicit wait

Starting URL: https://the-internet.herokuapp.com/dynamic_loading/2

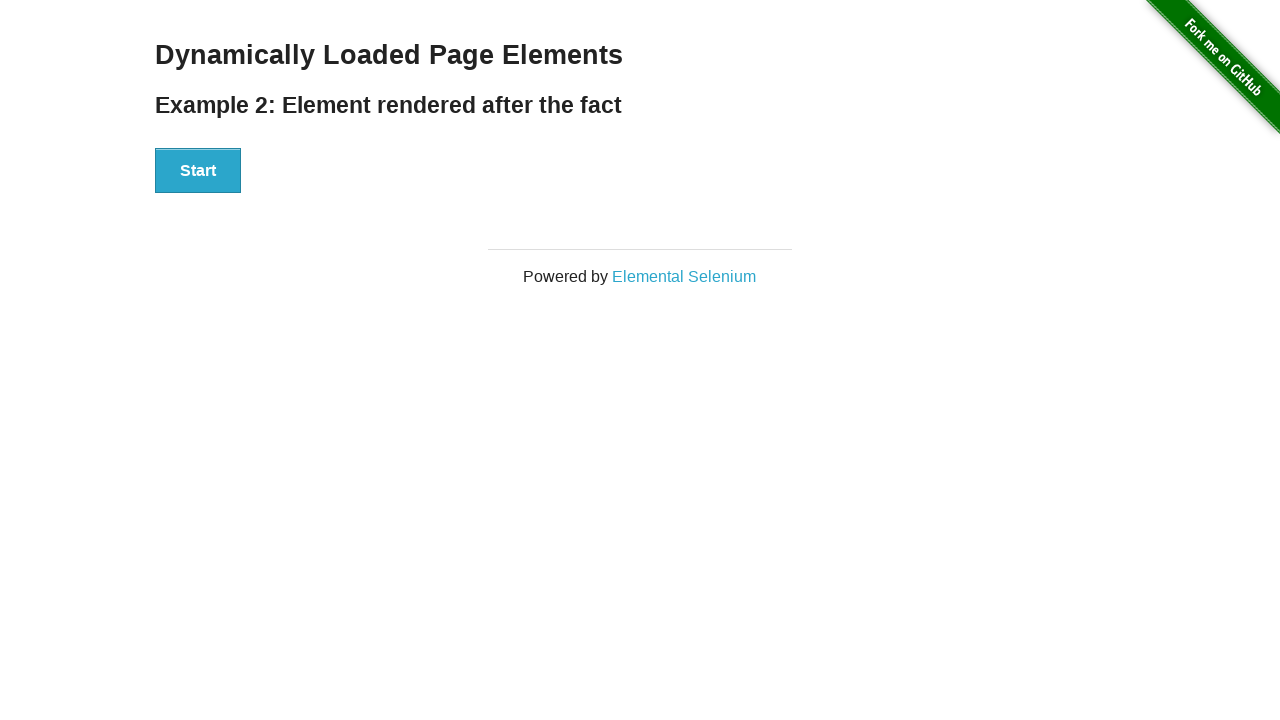

Clicked the start button to trigger dynamic element loading at (198, 171) on button
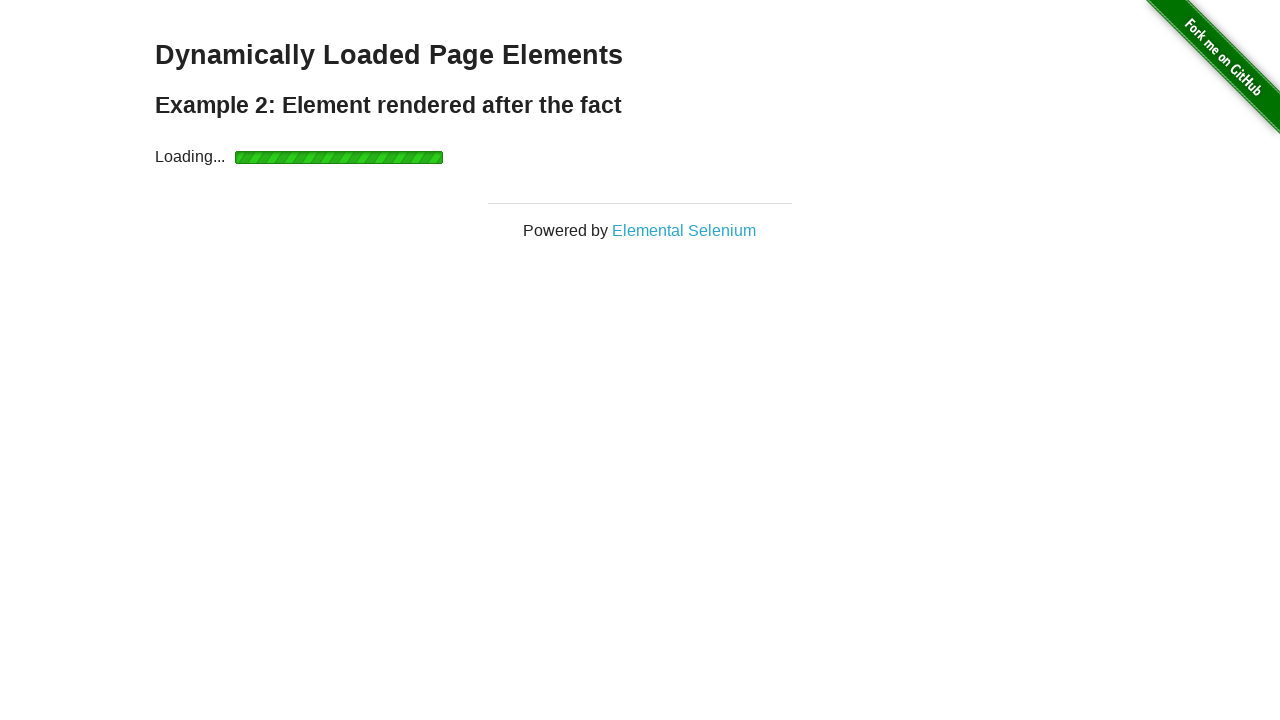

Waited for dynamically loaded element to appear using explicit wait
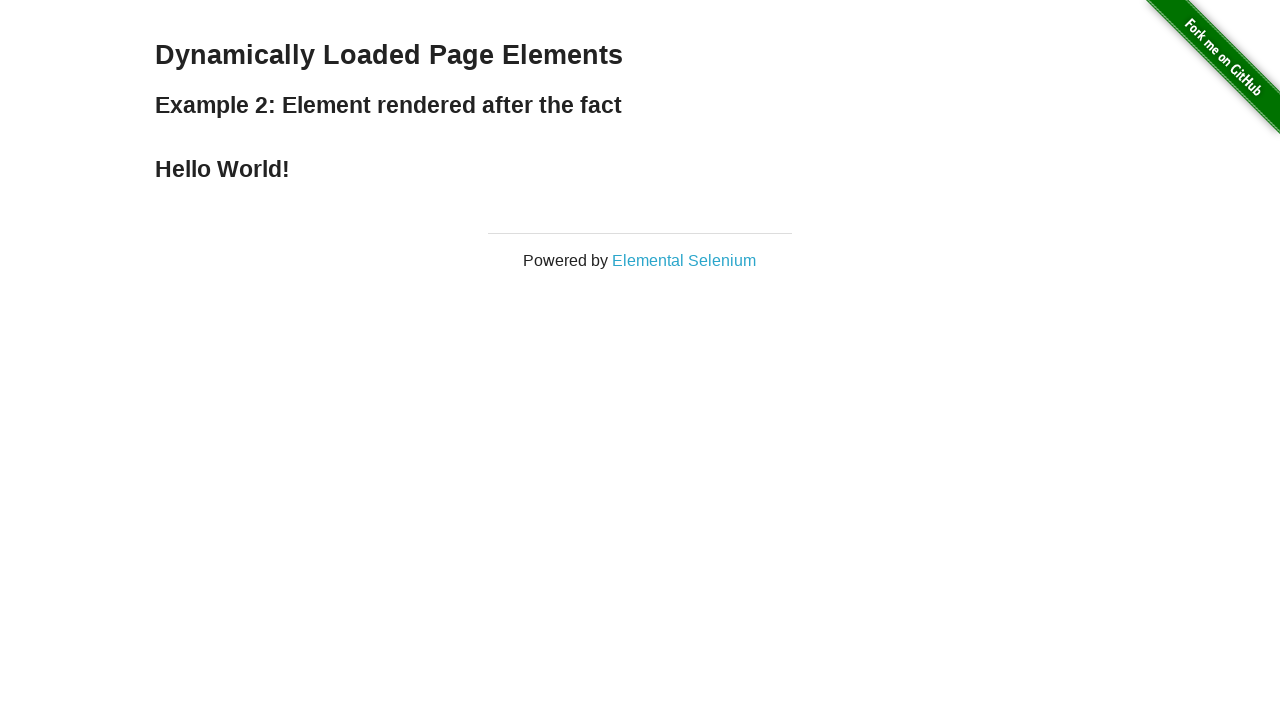

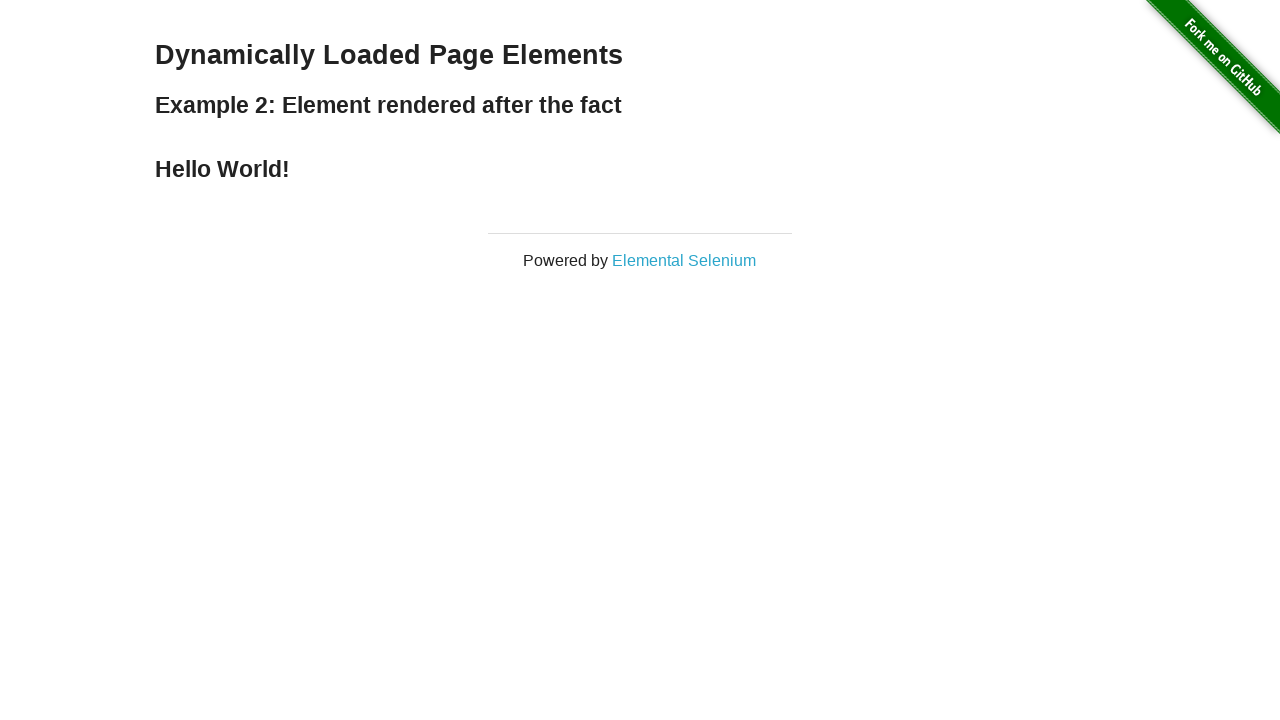